Demonstrates drag and drop functionality by dragging element A to element B on a drag-and-drop test page

Starting URL: https://crossbrowsertesting.github.io/drag-and-drop

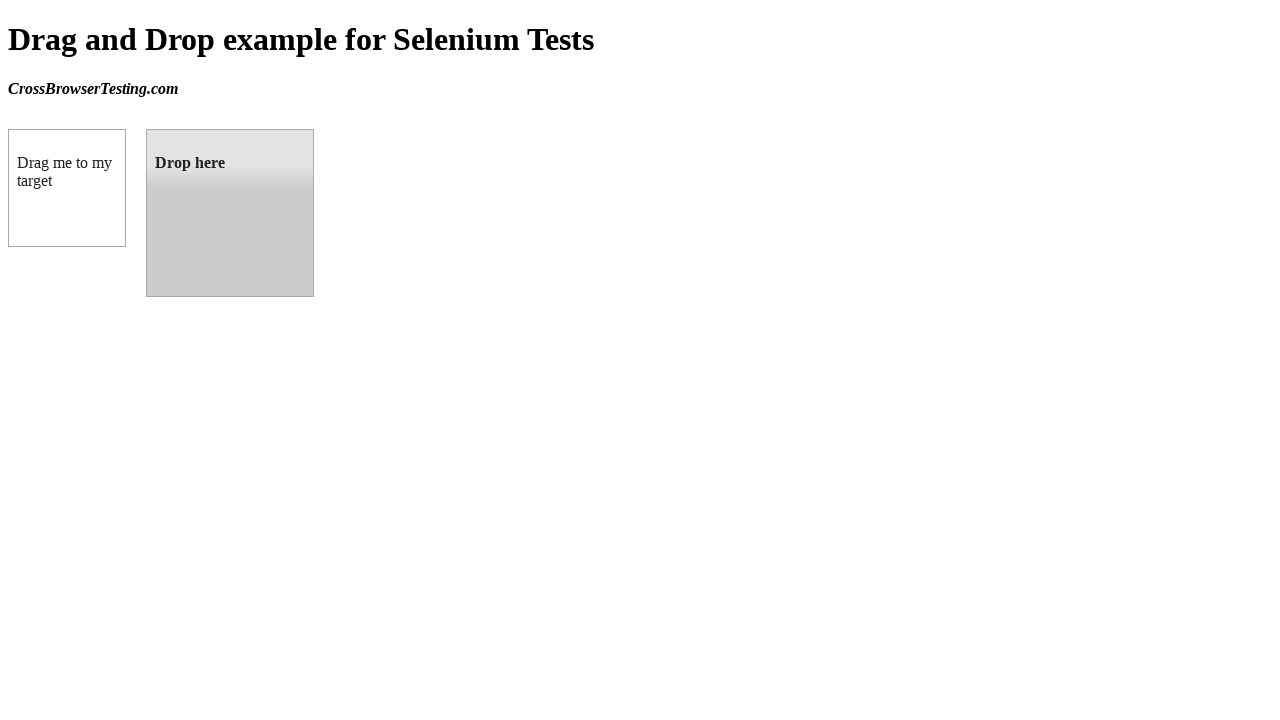

Waited for draggable element to be visible
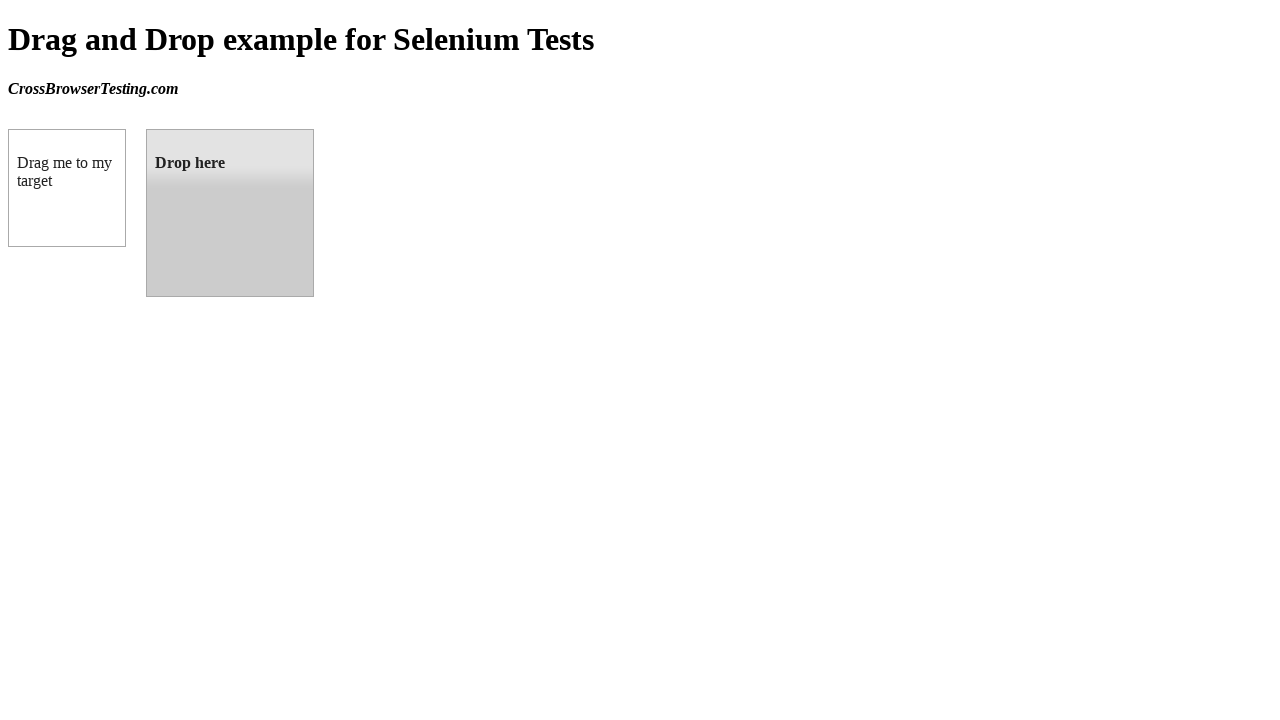

Waited for droppable element to be visible
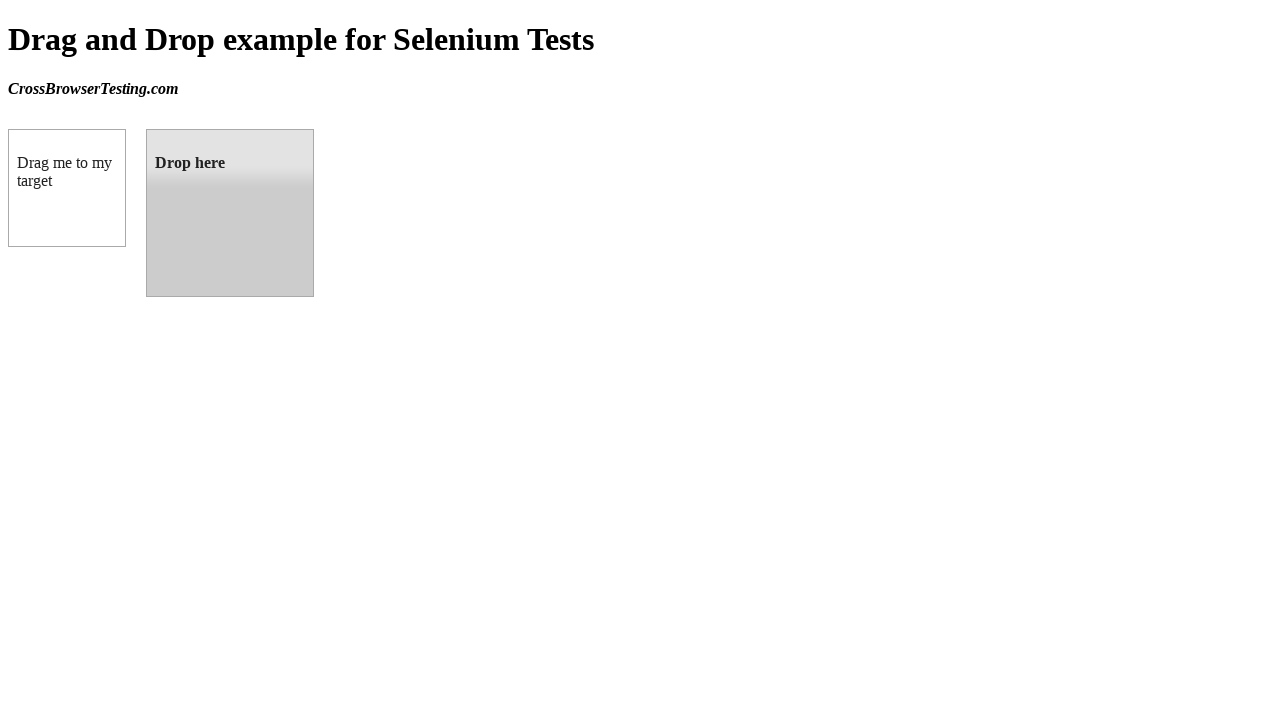

Dragged element A to element B successfully at (230, 213)
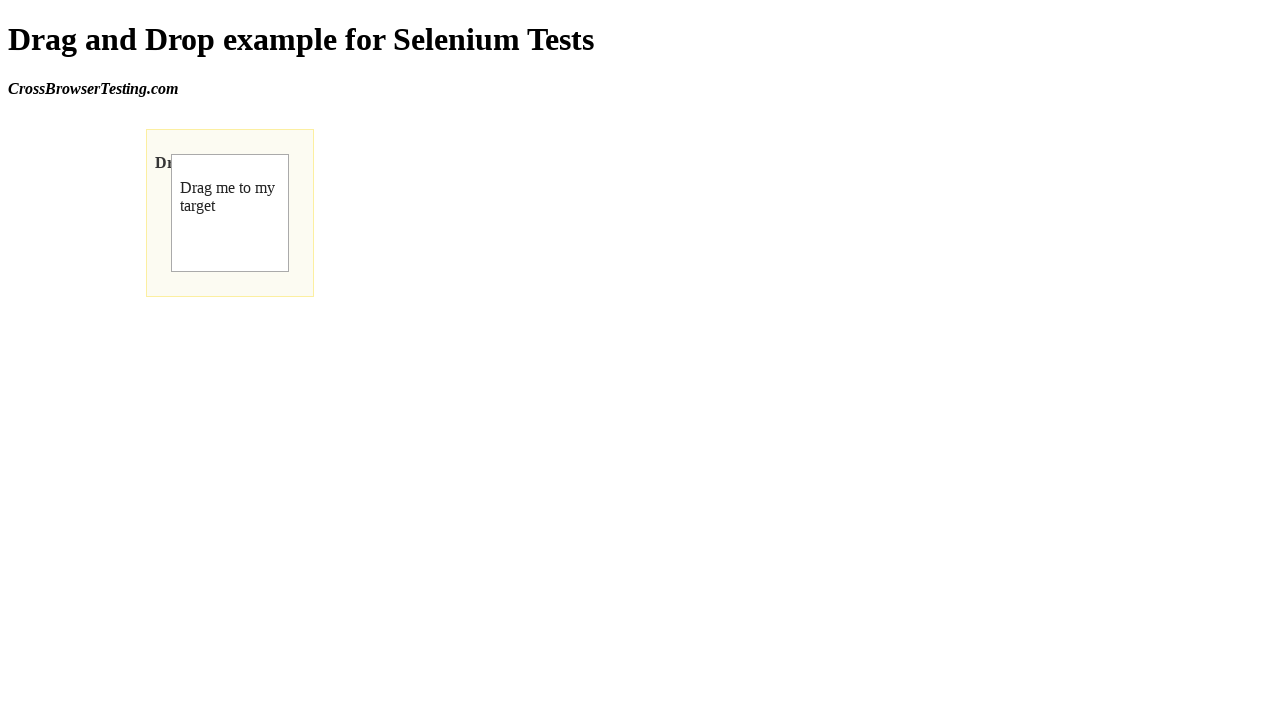

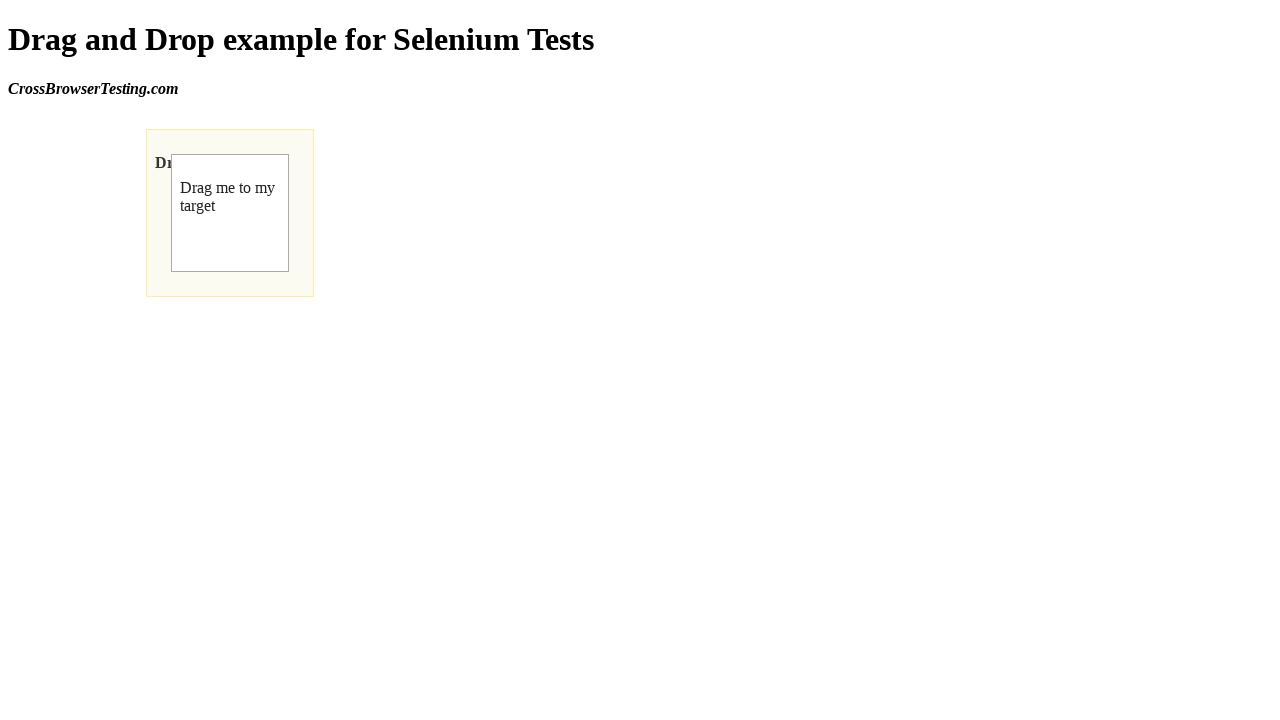